Tests search functionality on zgbk.com (Chinese Encyclopedia website) by entering a search query and submitting the search form, then verifying search results are displayed.

Starting URL: https://www.zgbk.com

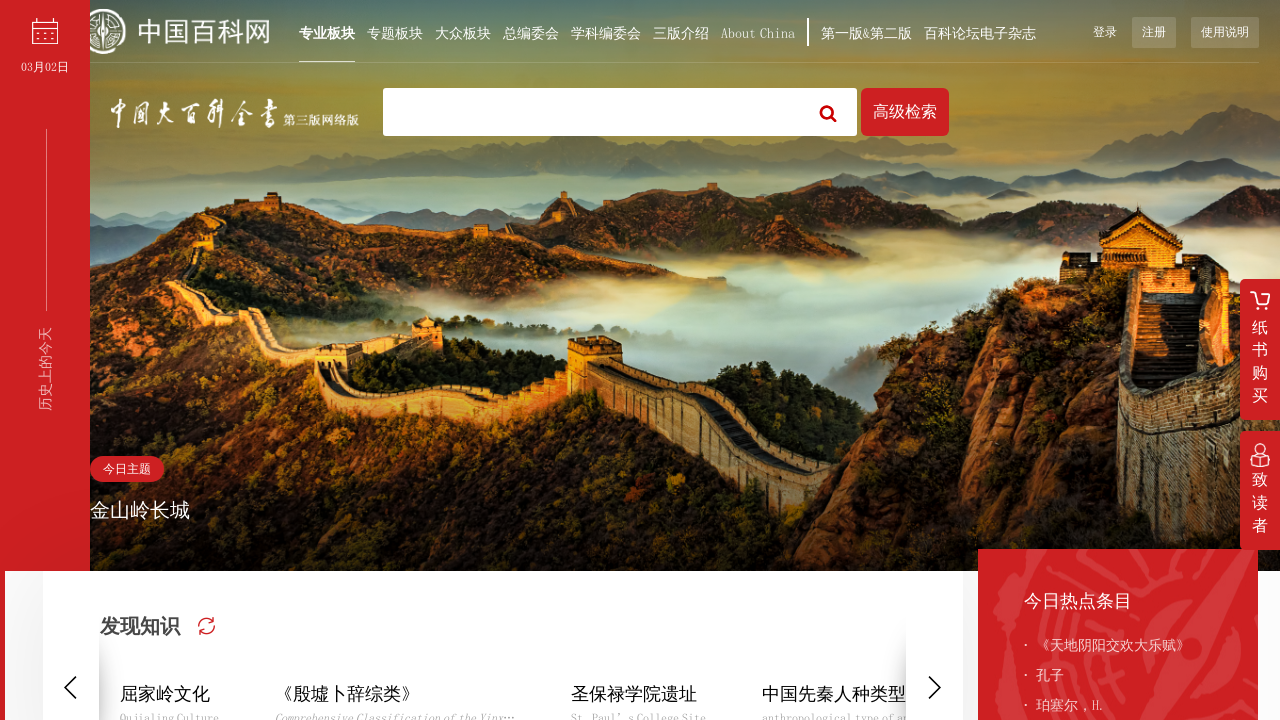

Waited for page DOM content to load
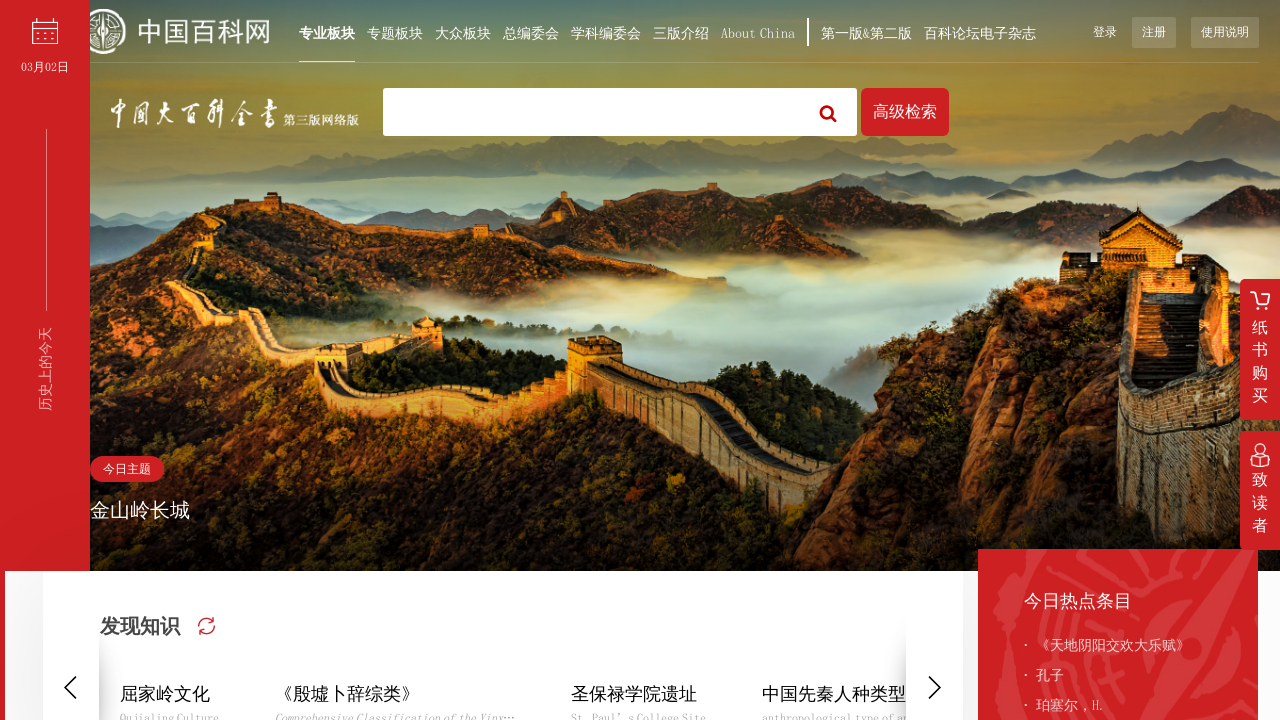

Waited for network to become idle
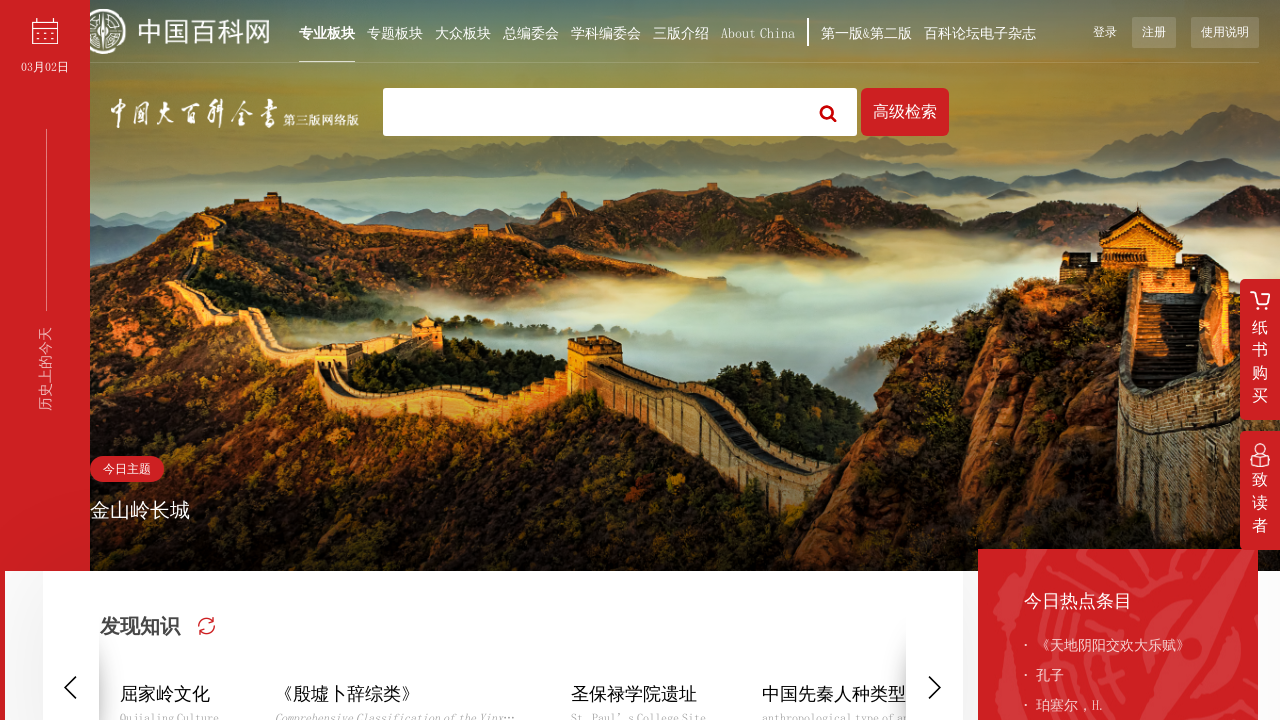

Found desktop search input (search2)
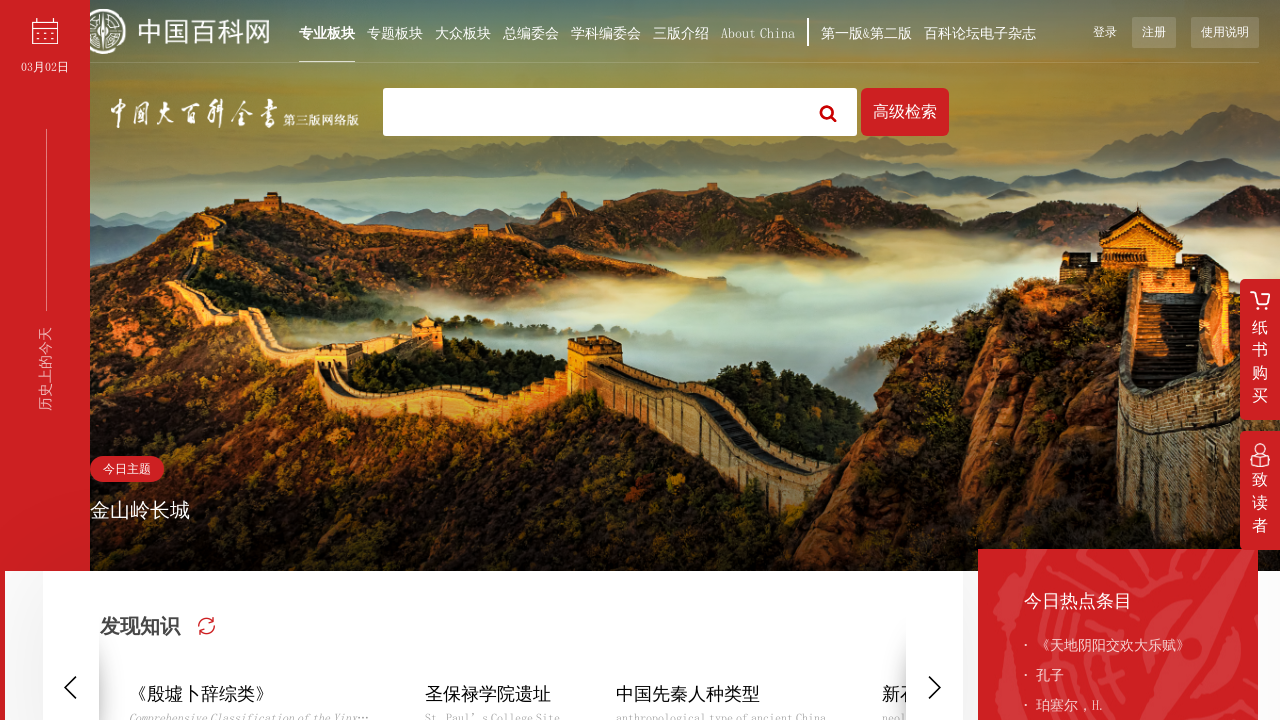

Focused on search input field on input#search2.search-query
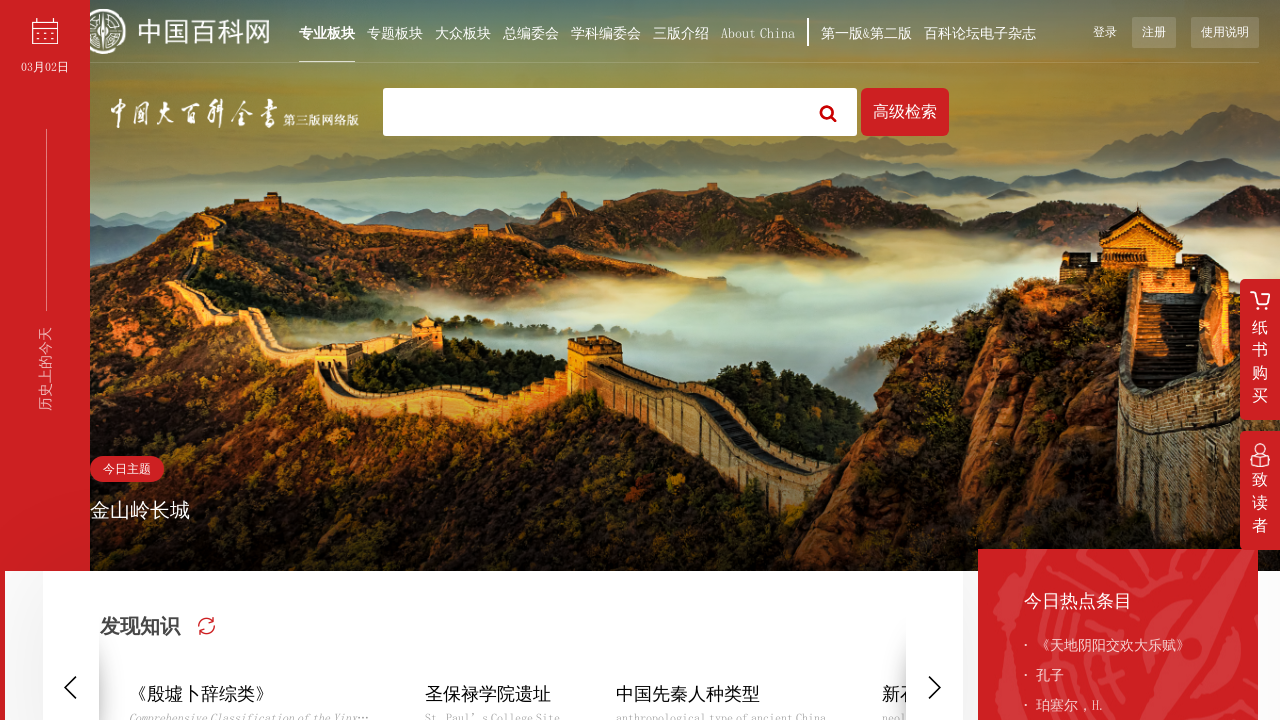

Filled search field with '北京大学' (Beijing University) on input#search2.search-query
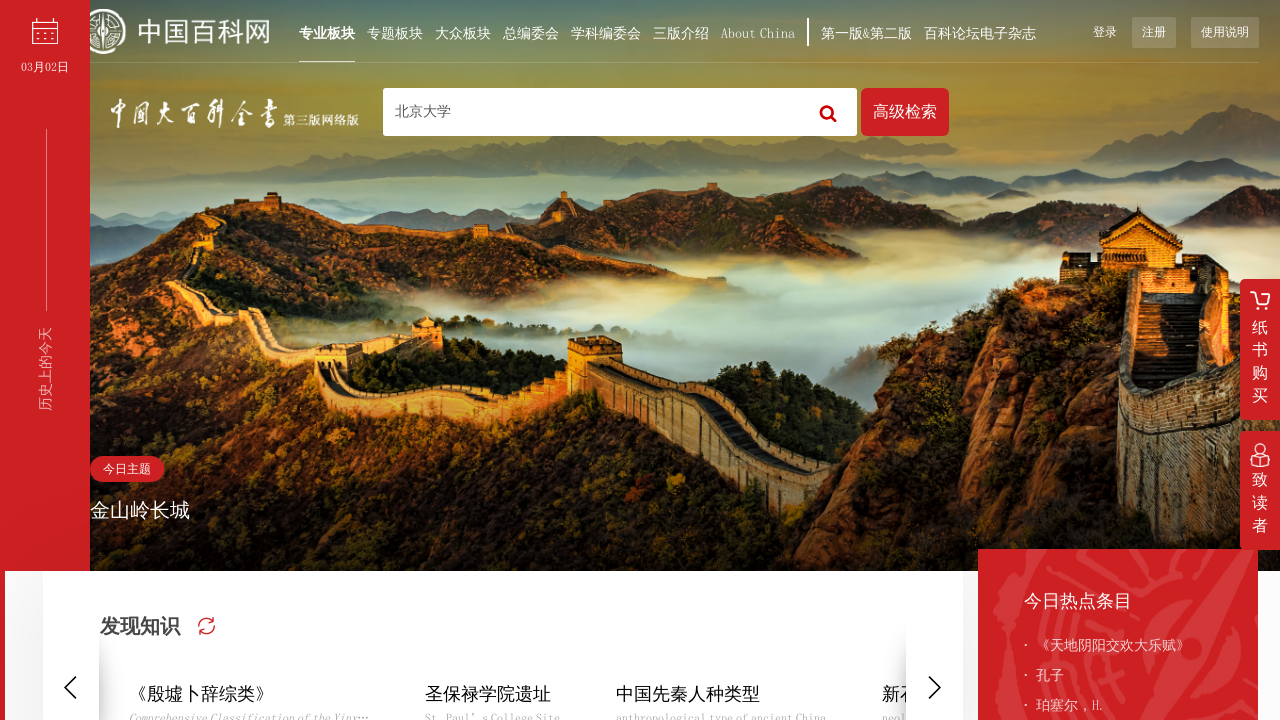

Scrolled search submit button into view
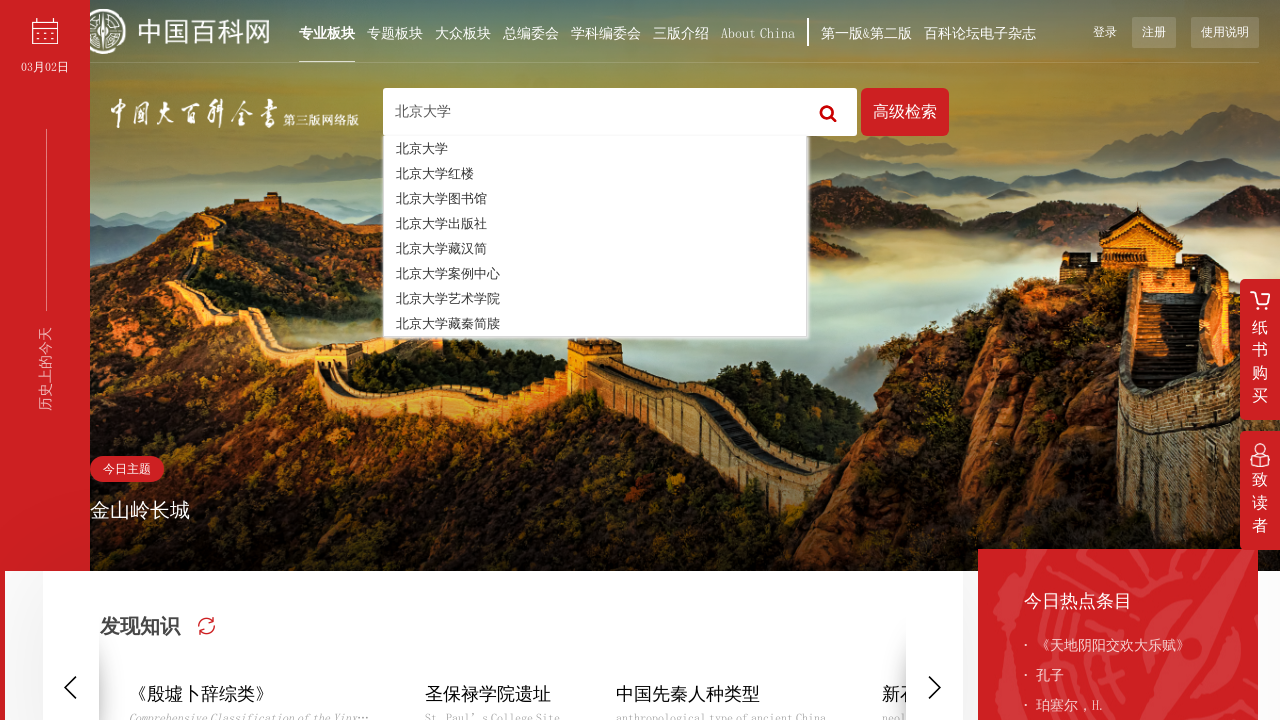

Clicked search submit button at (832, 112) on .searchbox .search .search-submit[alias='all'] >> nth=0
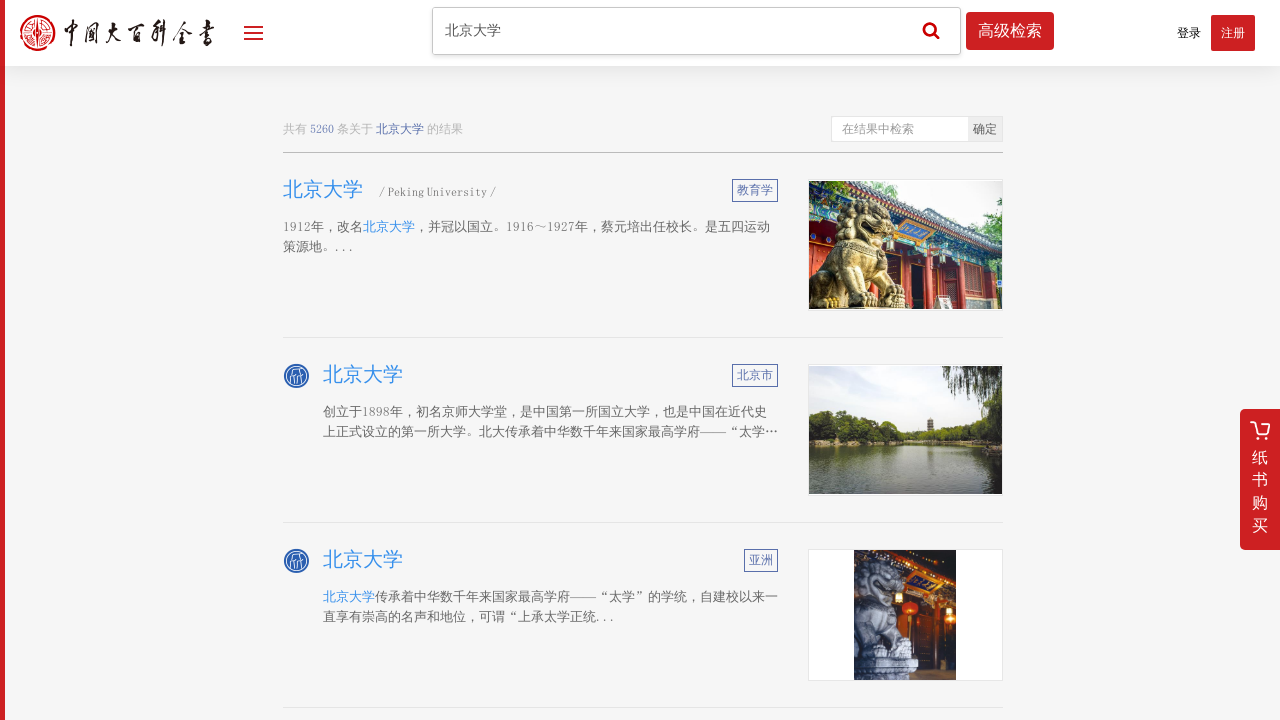

Results page DOM content loaded
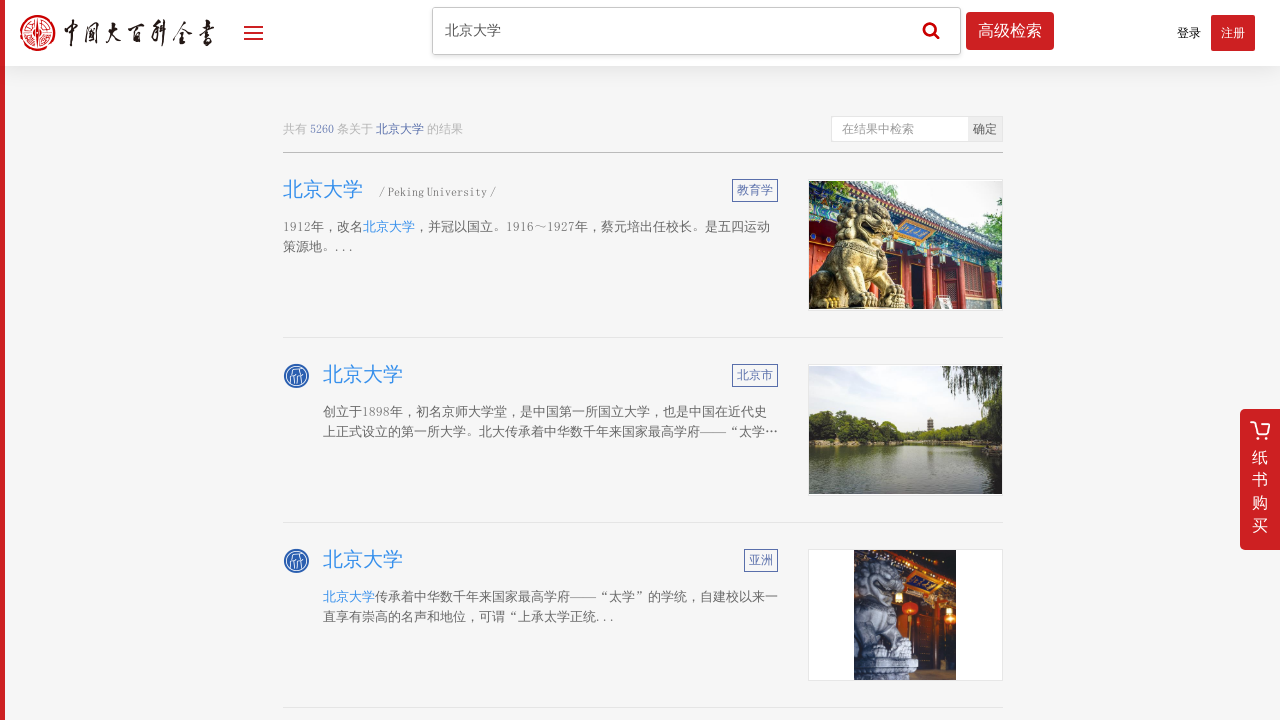

Found search results container with selector 'body.search_result'
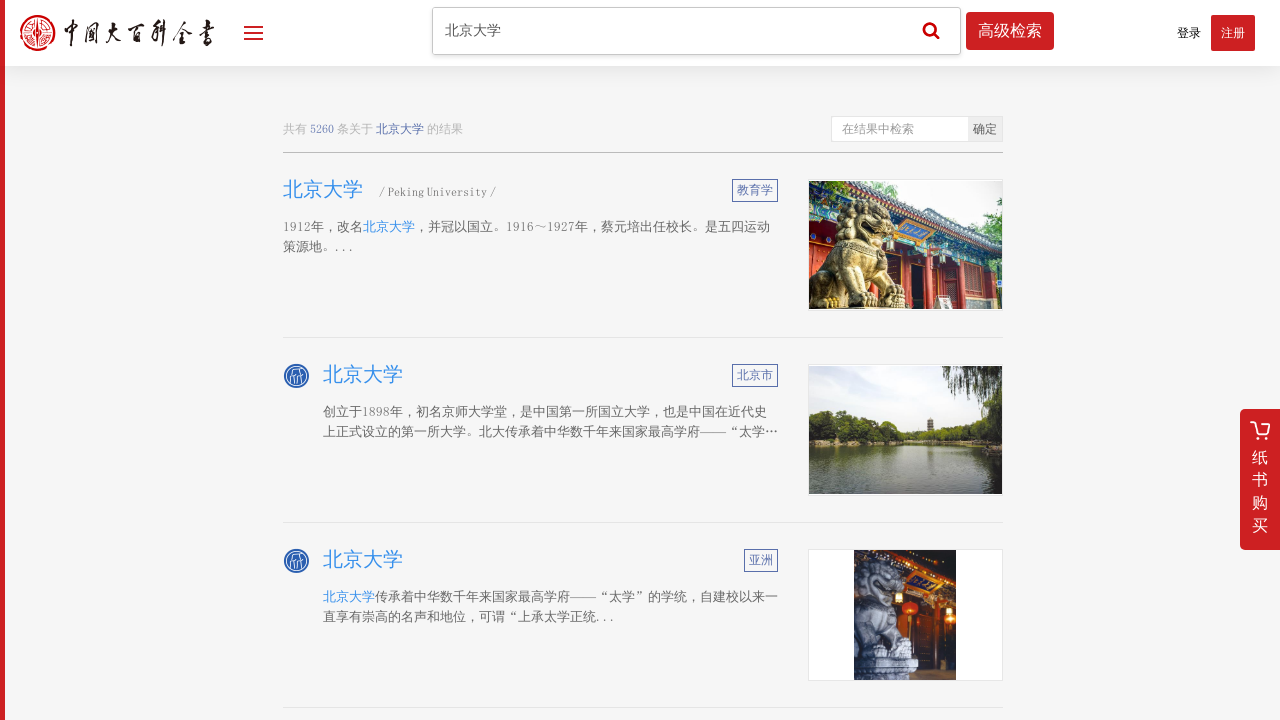

Verified search results are displayed on page
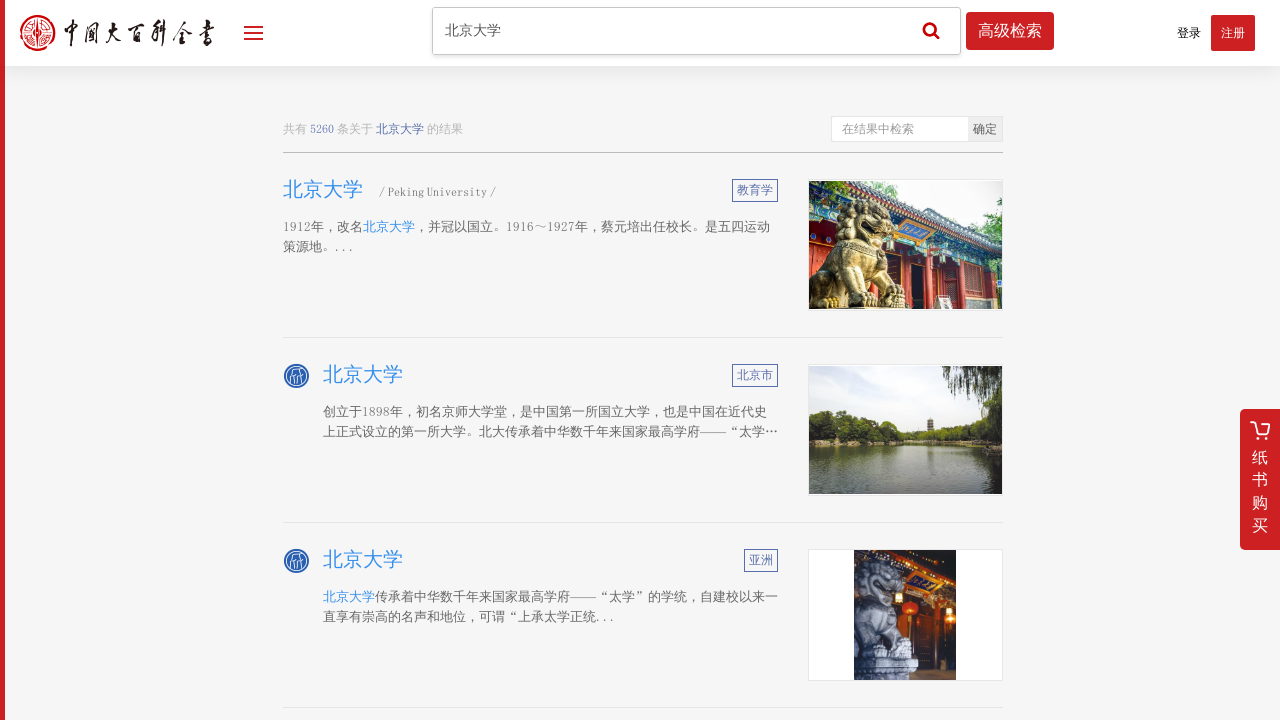

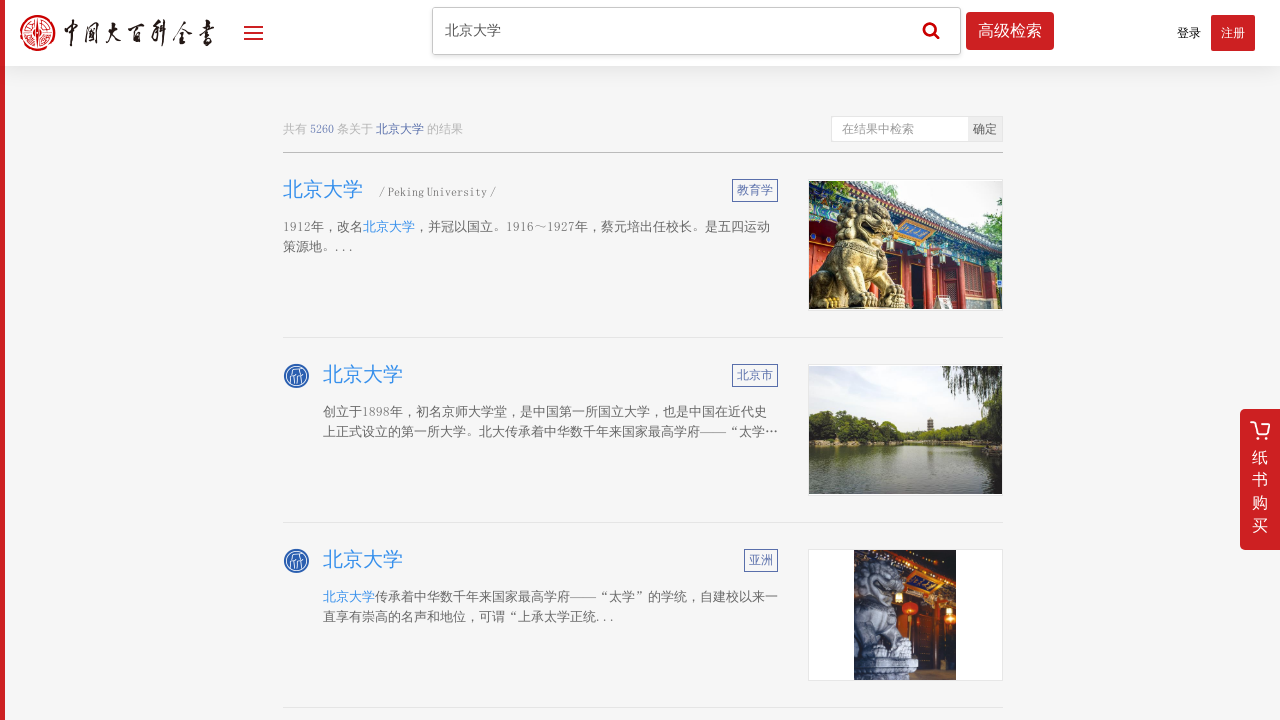